Tests click-and-drag selection by selecting multiple items in a grid through drag operation

Starting URL: https://jqueryui.com/resources/demos/selectable/display-grid.html

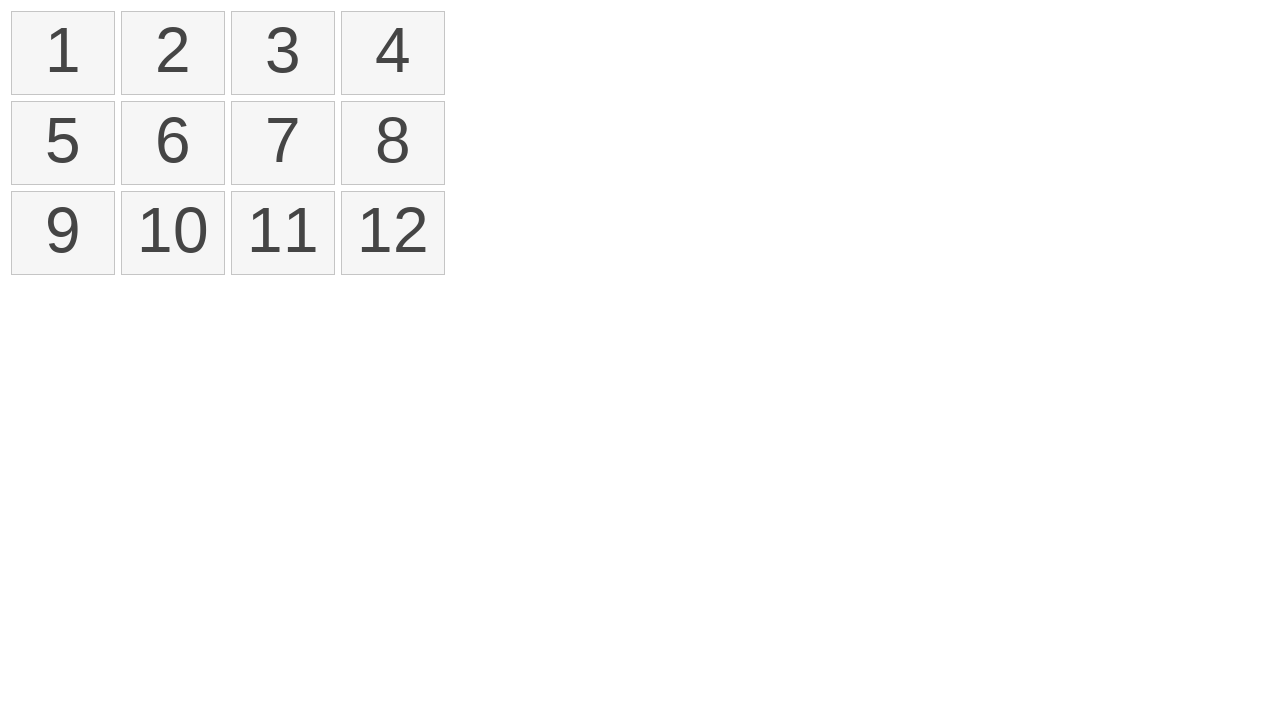

Located all selectable items in the grid
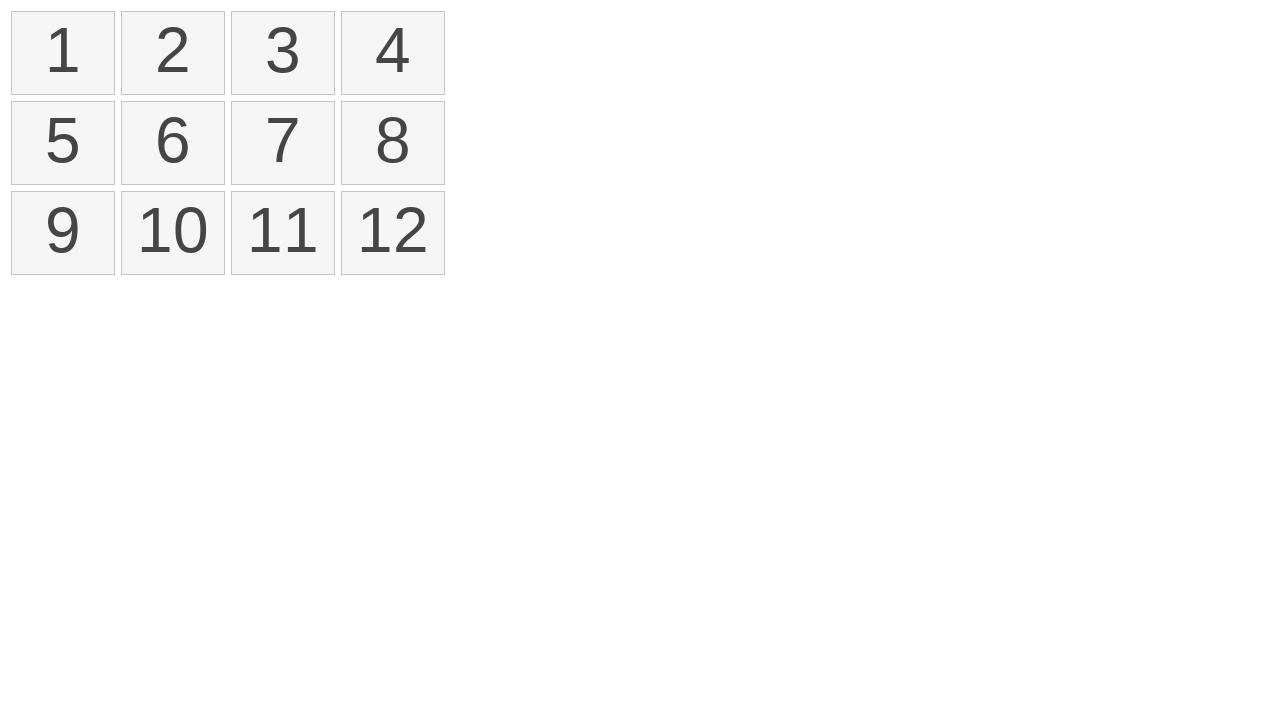

Located first item in selectable grid
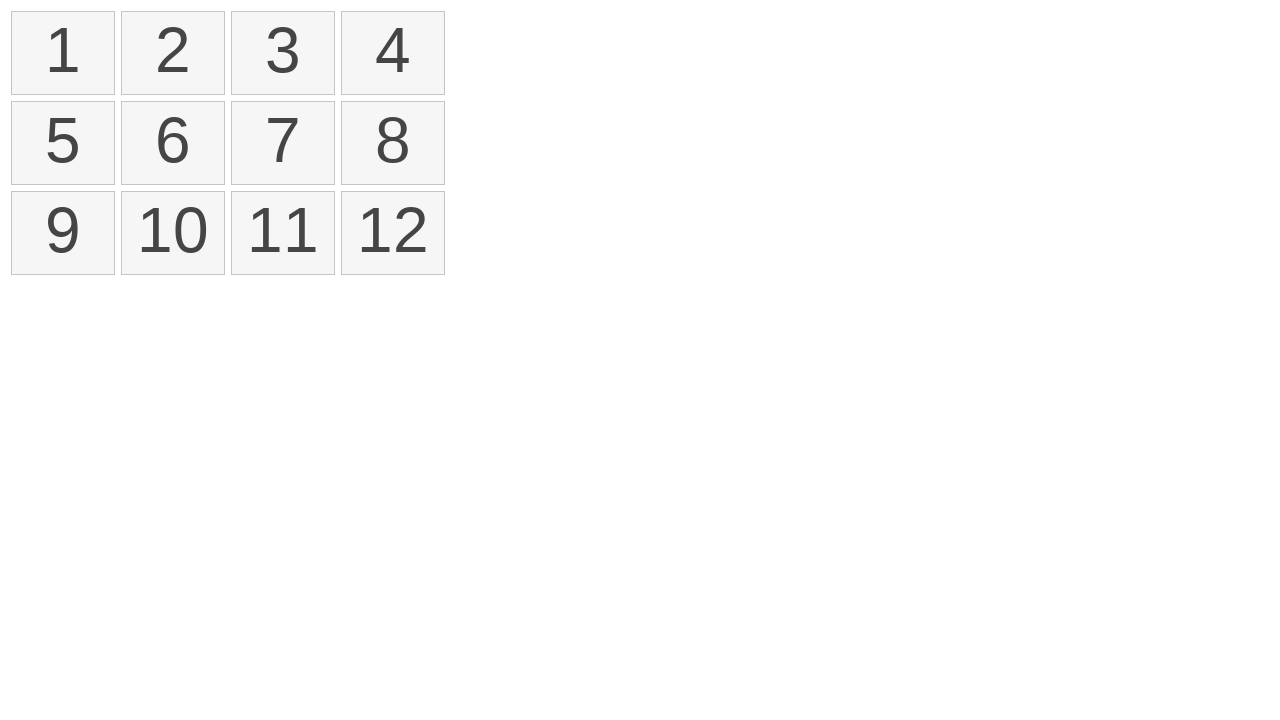

Located fourth item in selectable grid
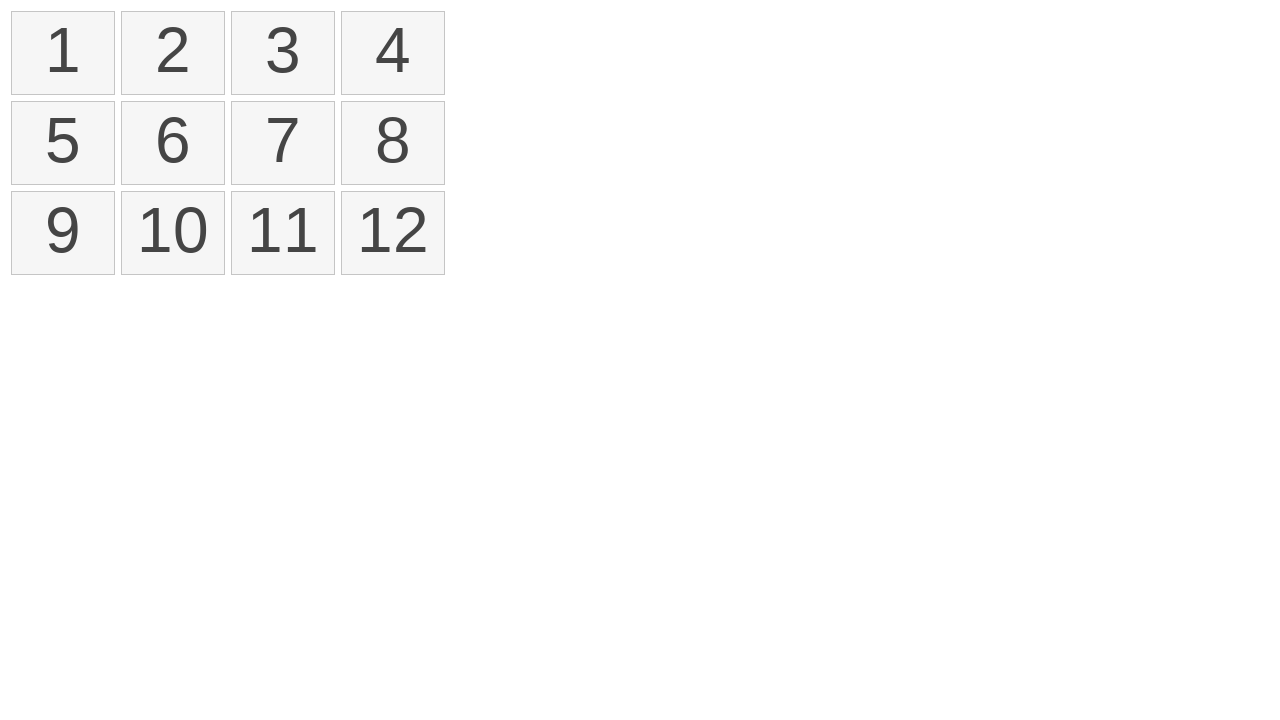

Moved mouse to first item position at (16, 16)
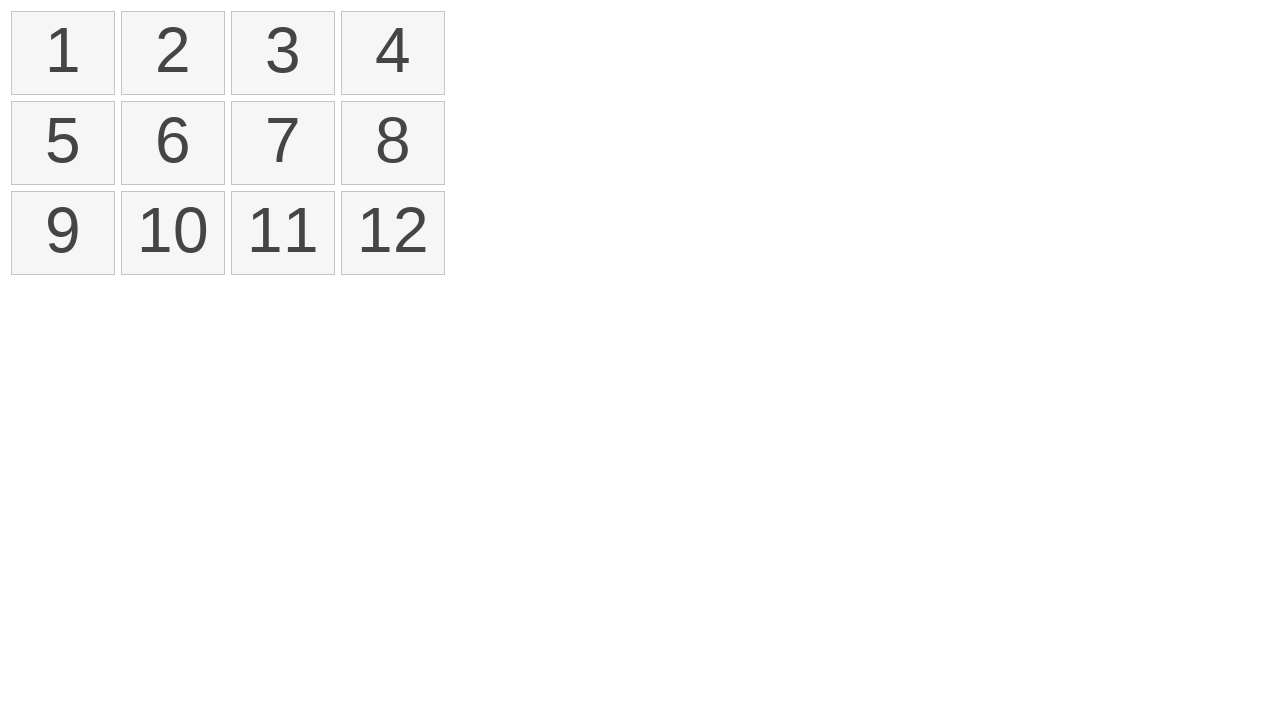

Pressed mouse button down on first item at (16, 16)
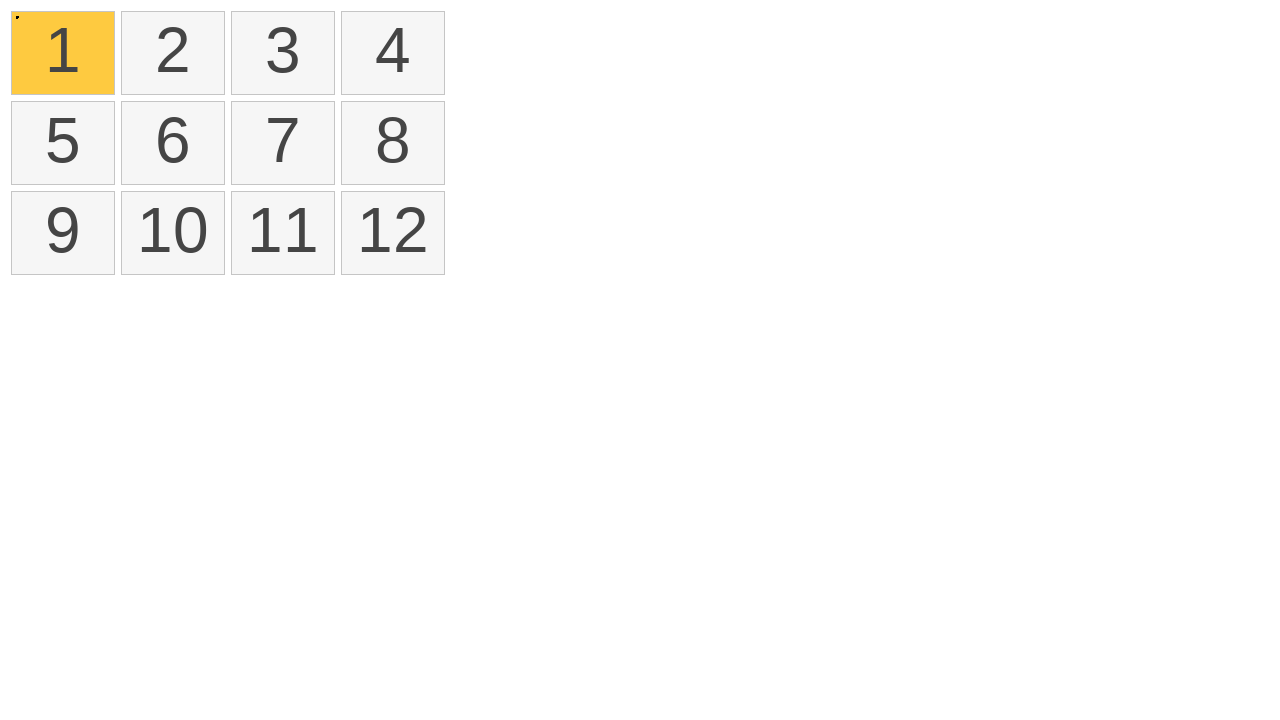

Dragged mouse to fourth item position while holding button at (346, 16)
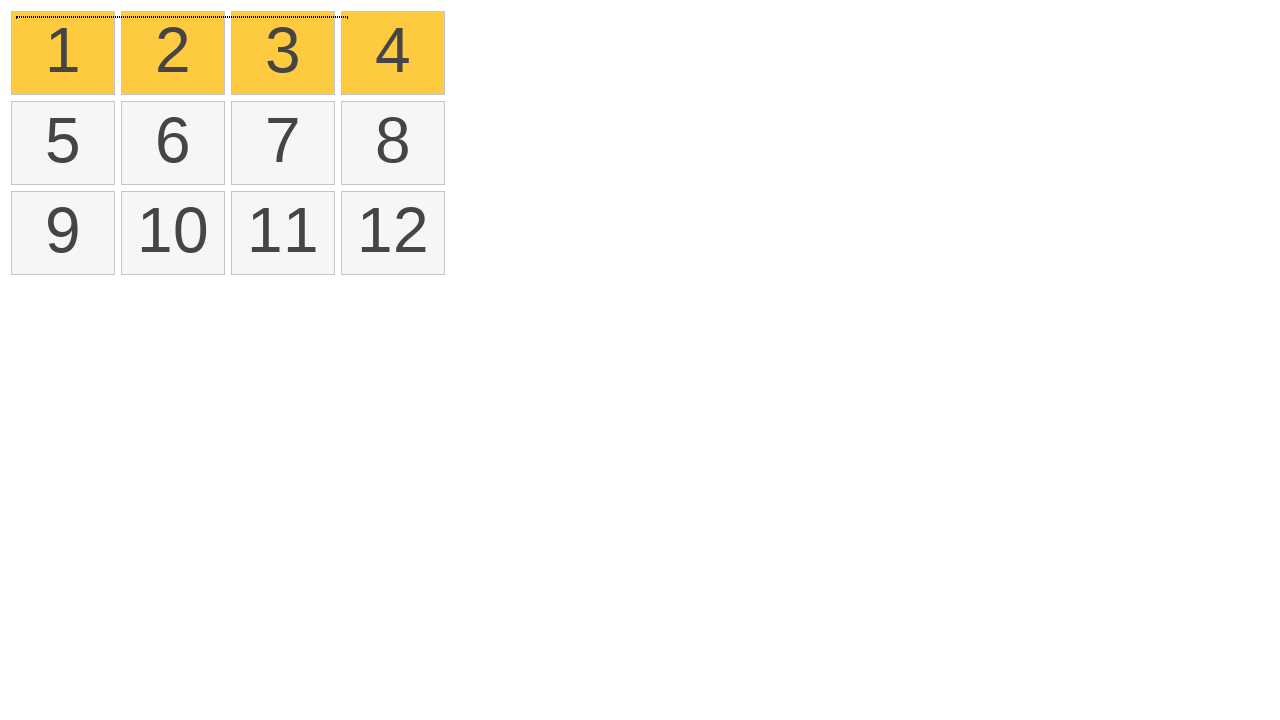

Released mouse button to complete drag selection at (346, 16)
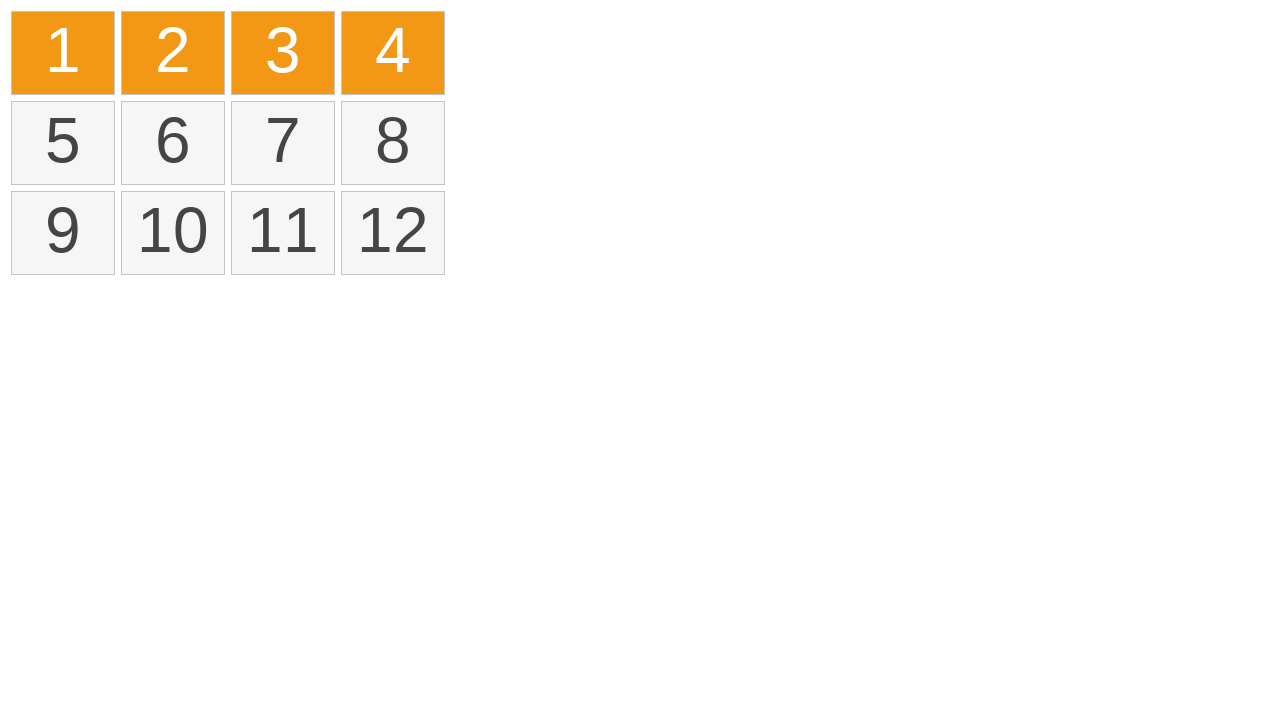

Located all selected items in the grid
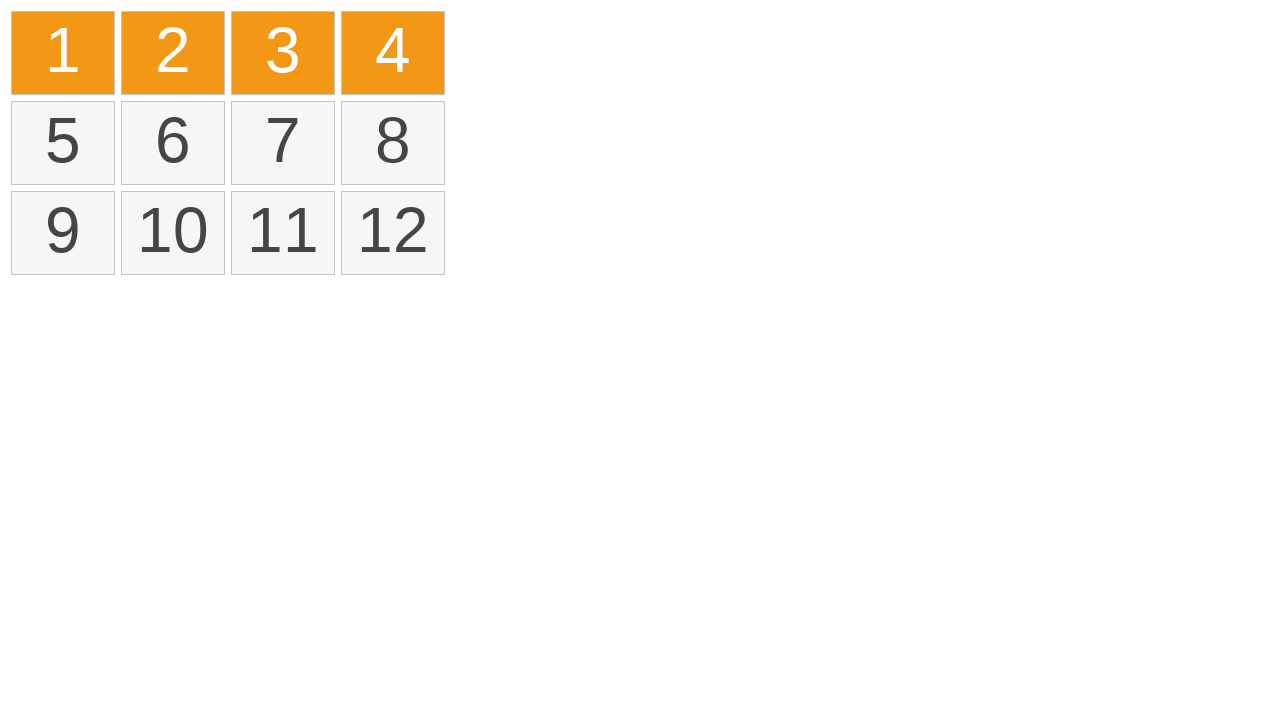

Verified that exactly 4 items are selected
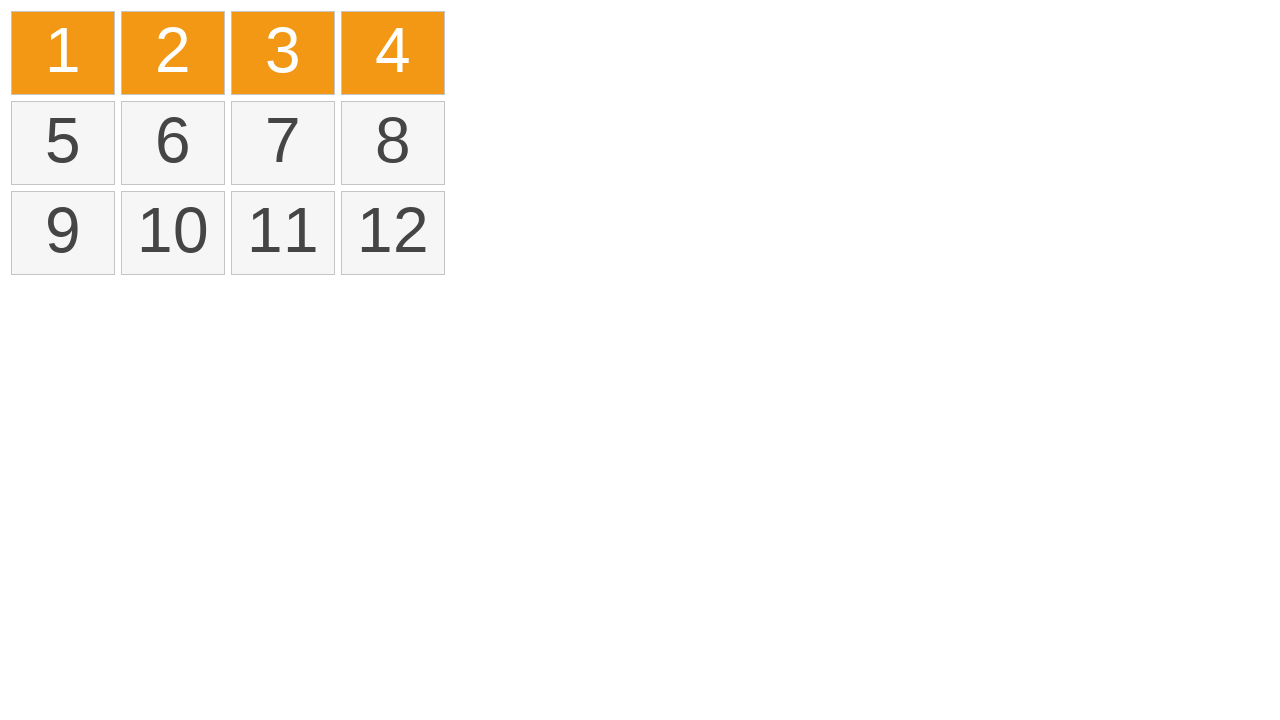

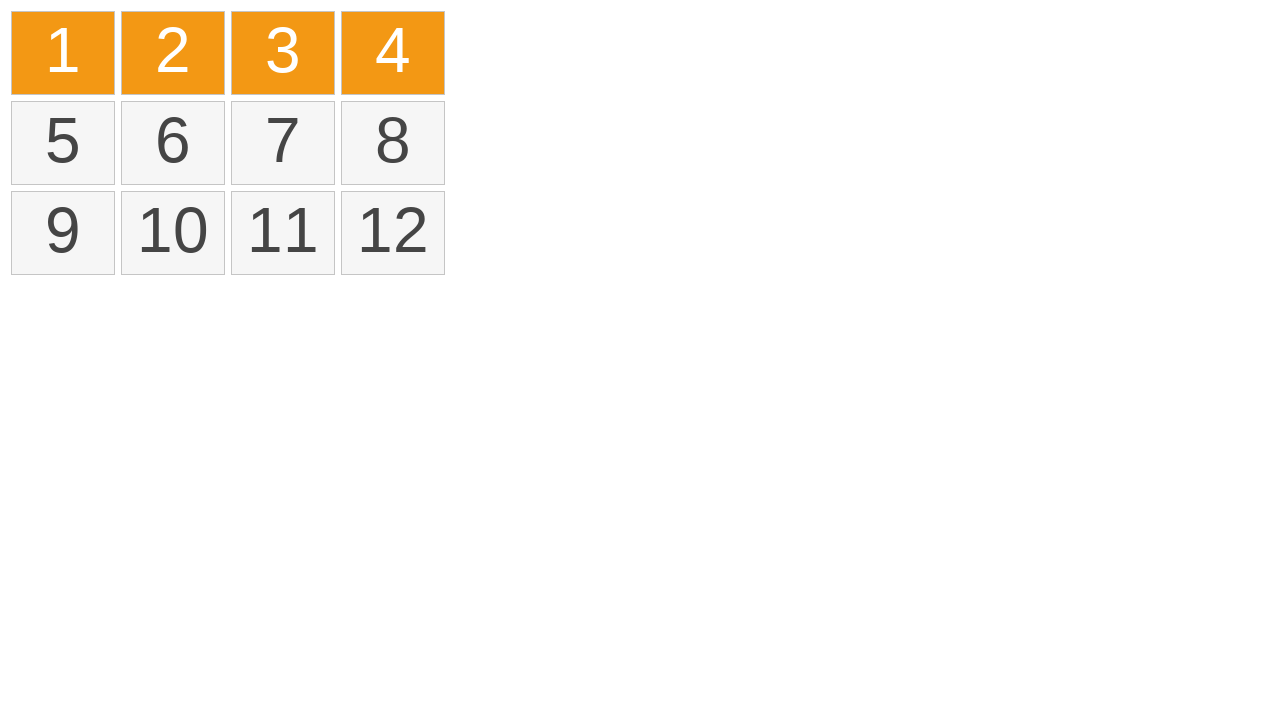